Tests that clicking the "Forgot your Password?" link displays a password reset dialog with a "Reset password" button

Starting URL: https://dev.app.payrollstandard.org/login

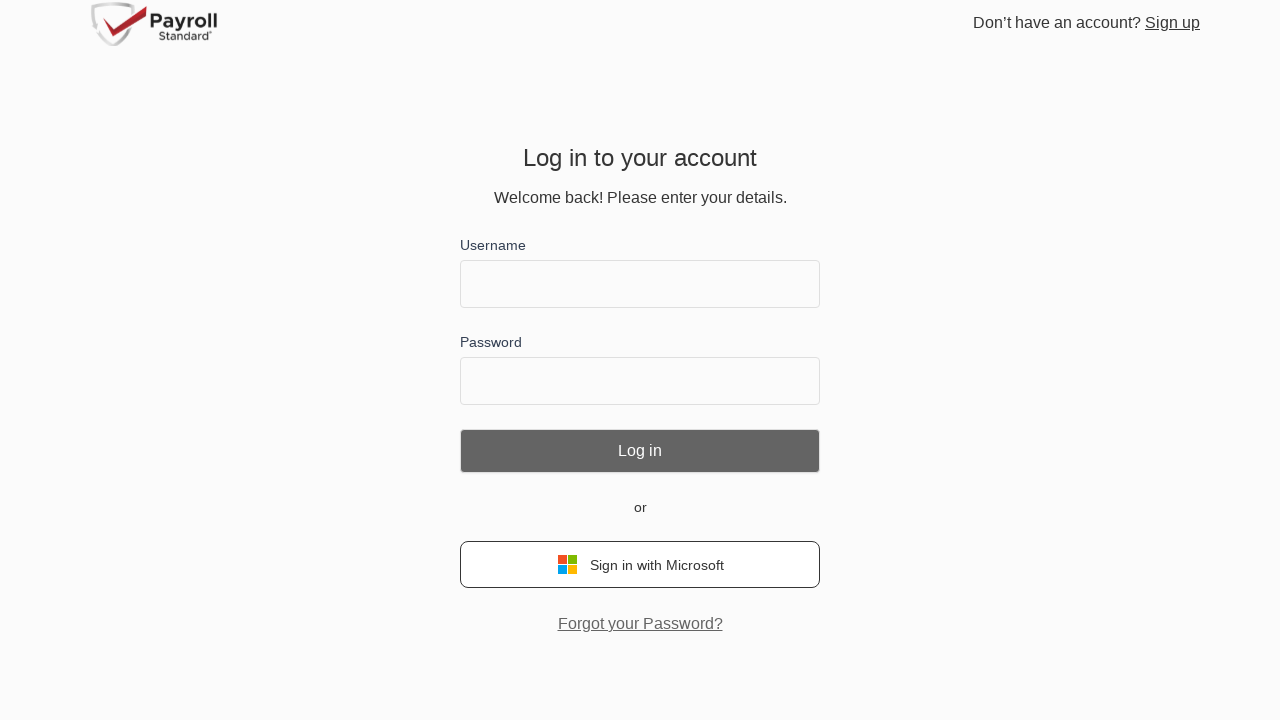

Clicked 'Forgot your Password?' link to open password reset dialog at (640, 624) on button:has-text("Forgot your Password?"), a:has-text("Forgot")
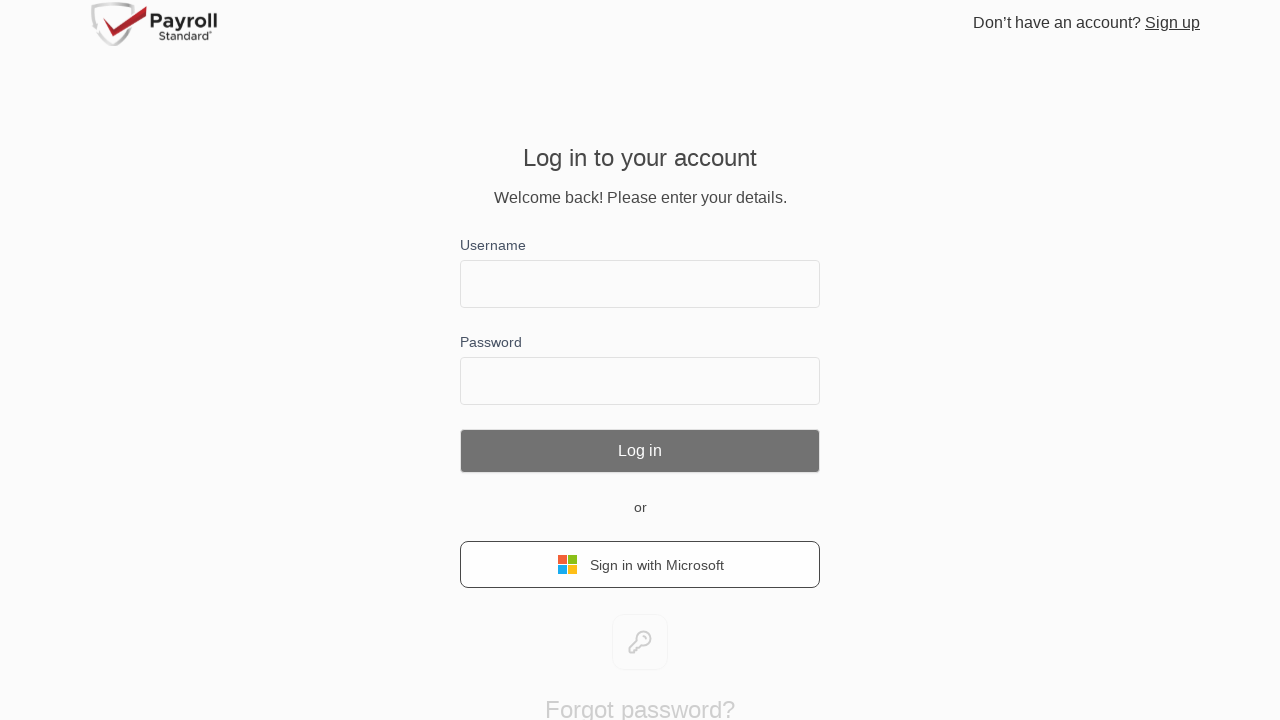

Verified 'Reset password' button is visible in password reset dialog
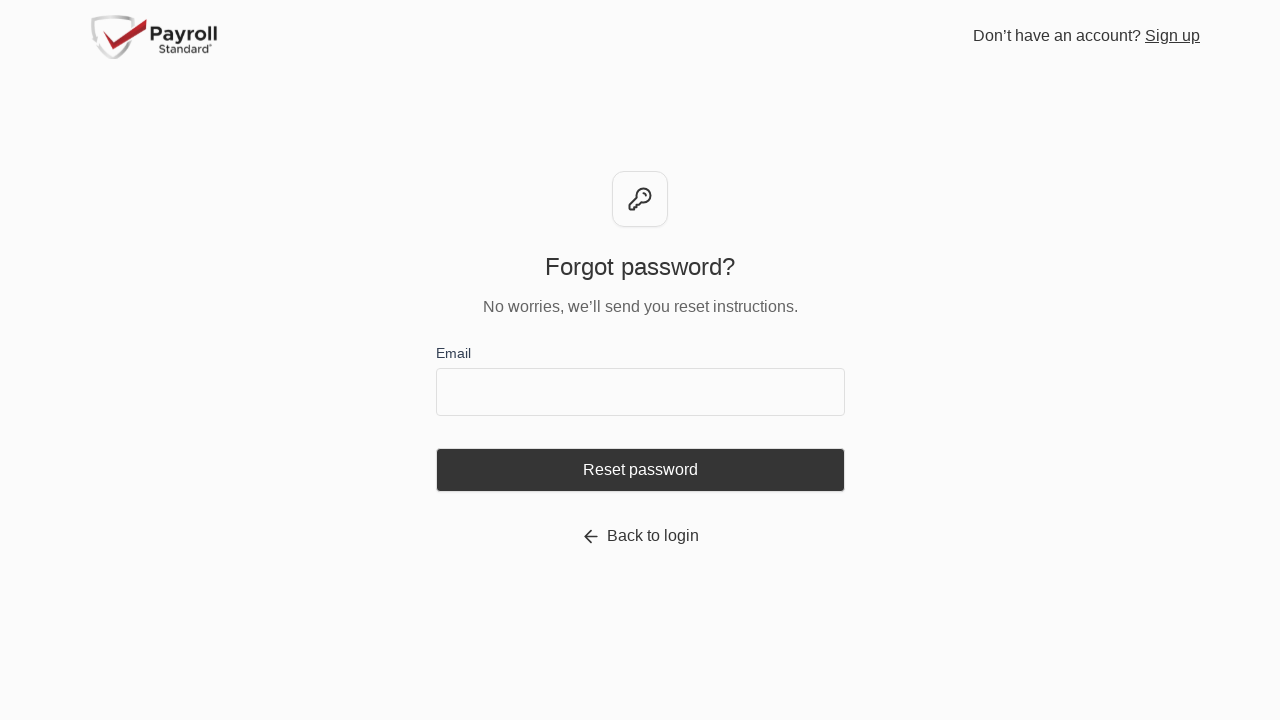

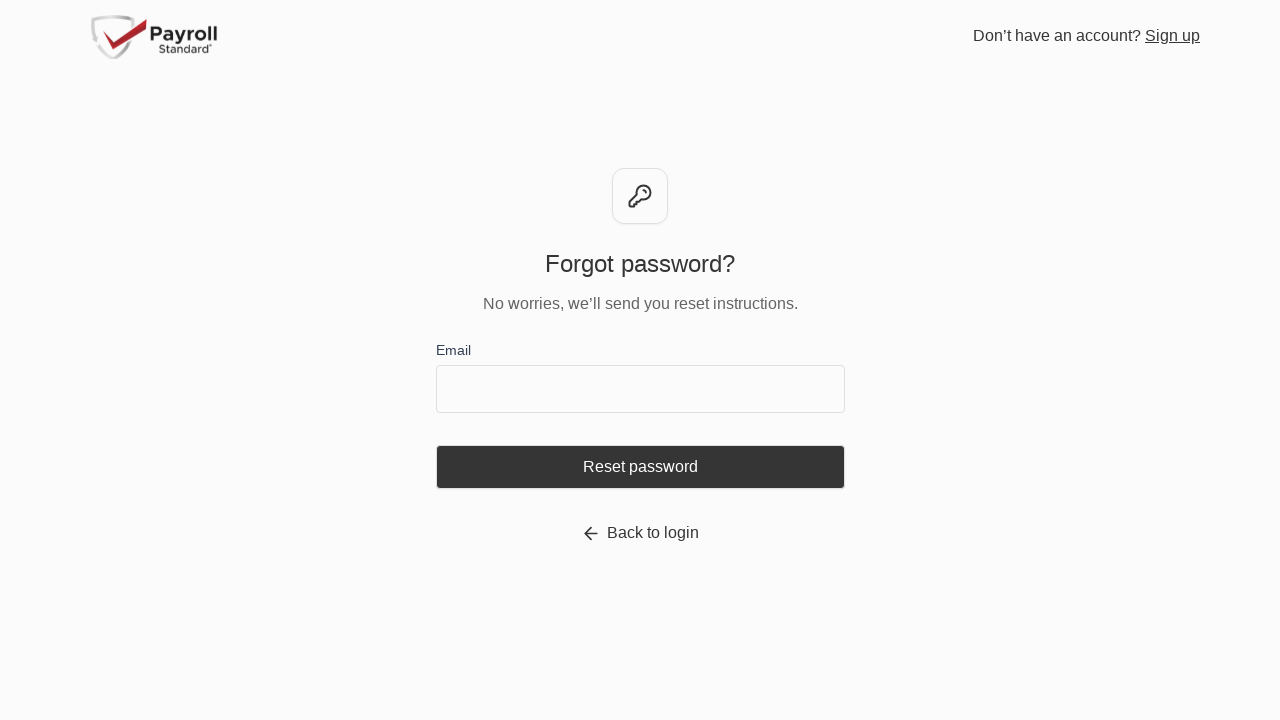